Creates a meme by selecting a template image, adding custom text to two text boxes, and generating the final meme

Starting URL: https://imgflip.com/memegenerator

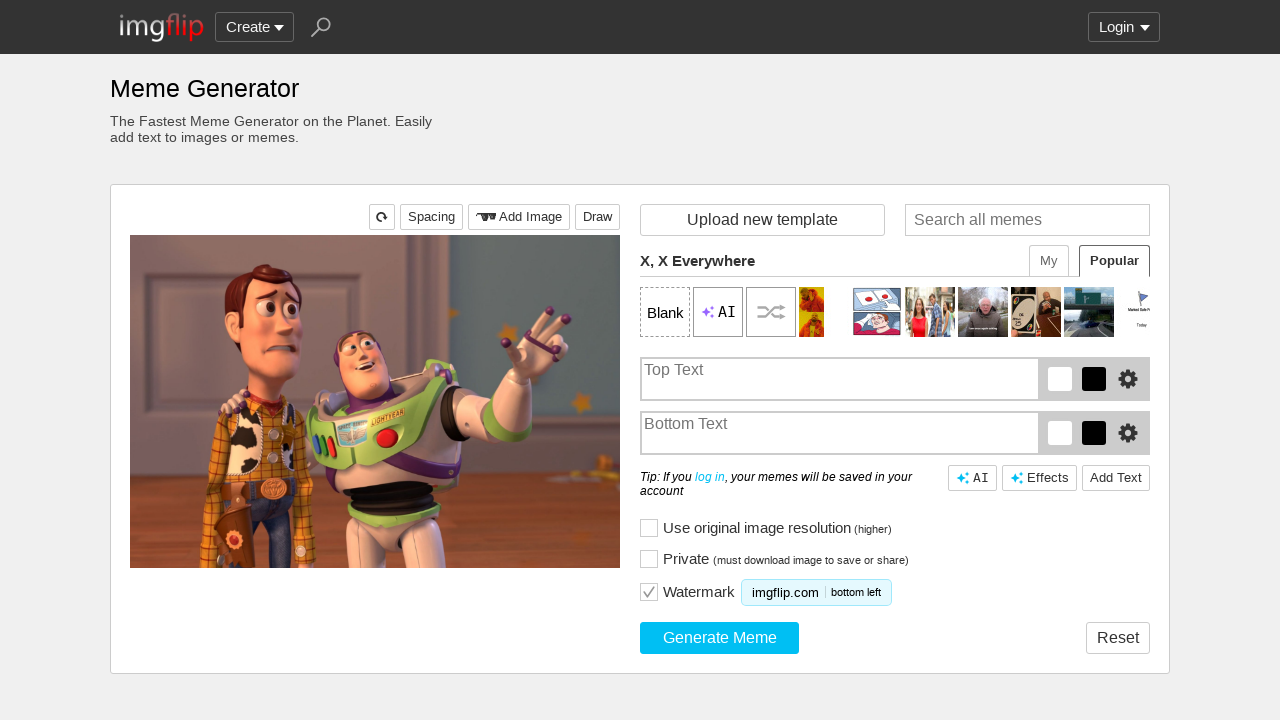

Scrolled 14th meme template into view
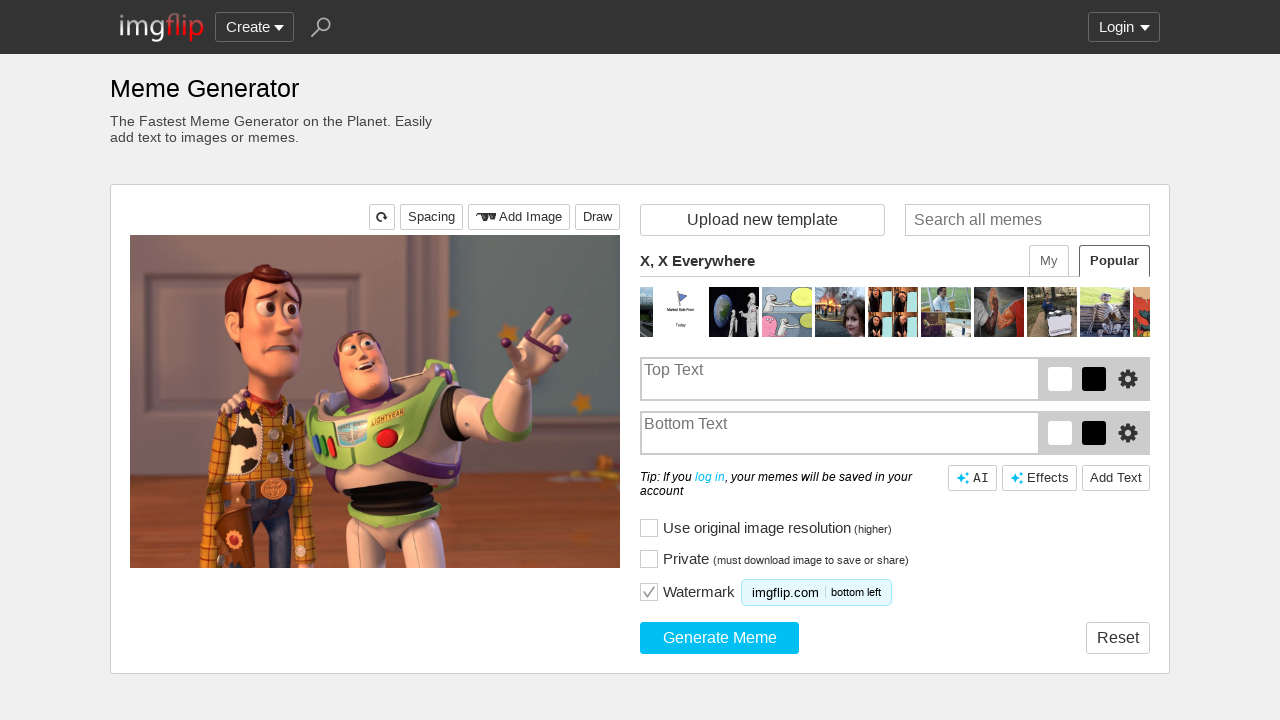

Clicked on the 14th popular meme template at (894, 312) on xpath=//*[@id="mm-select-popular"]/div[14]
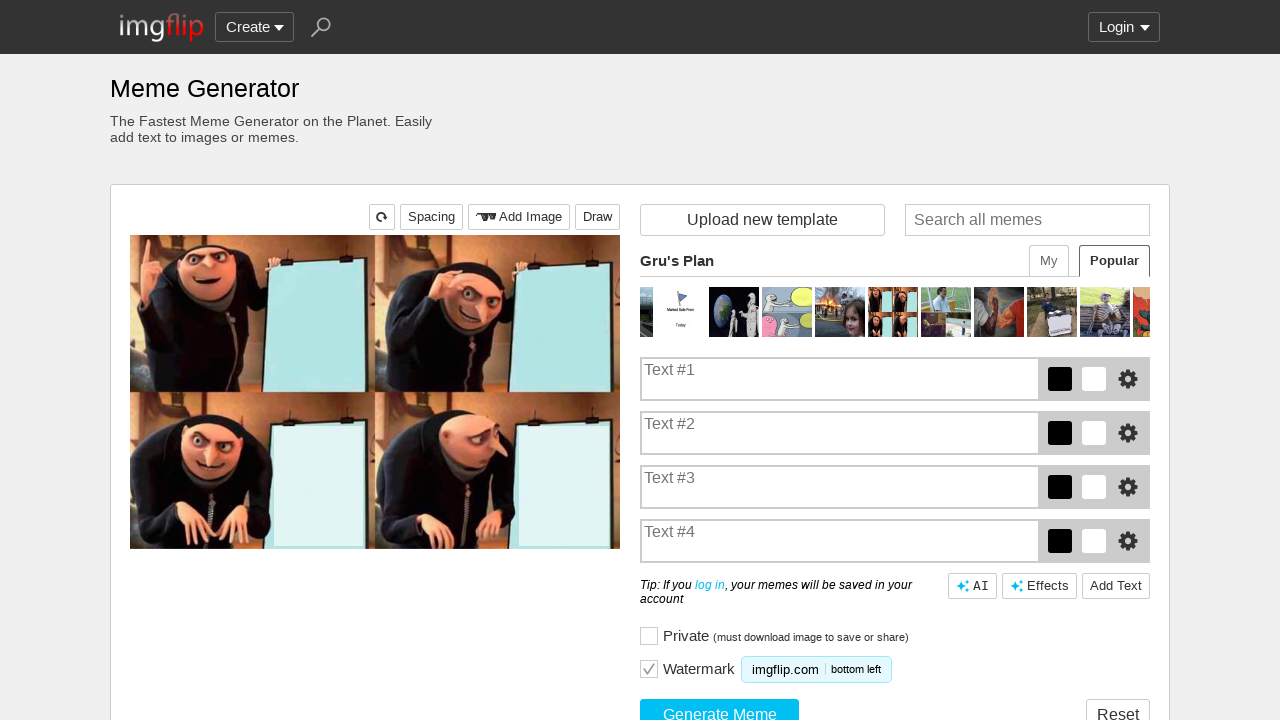

Scrolled meme canvas area into view
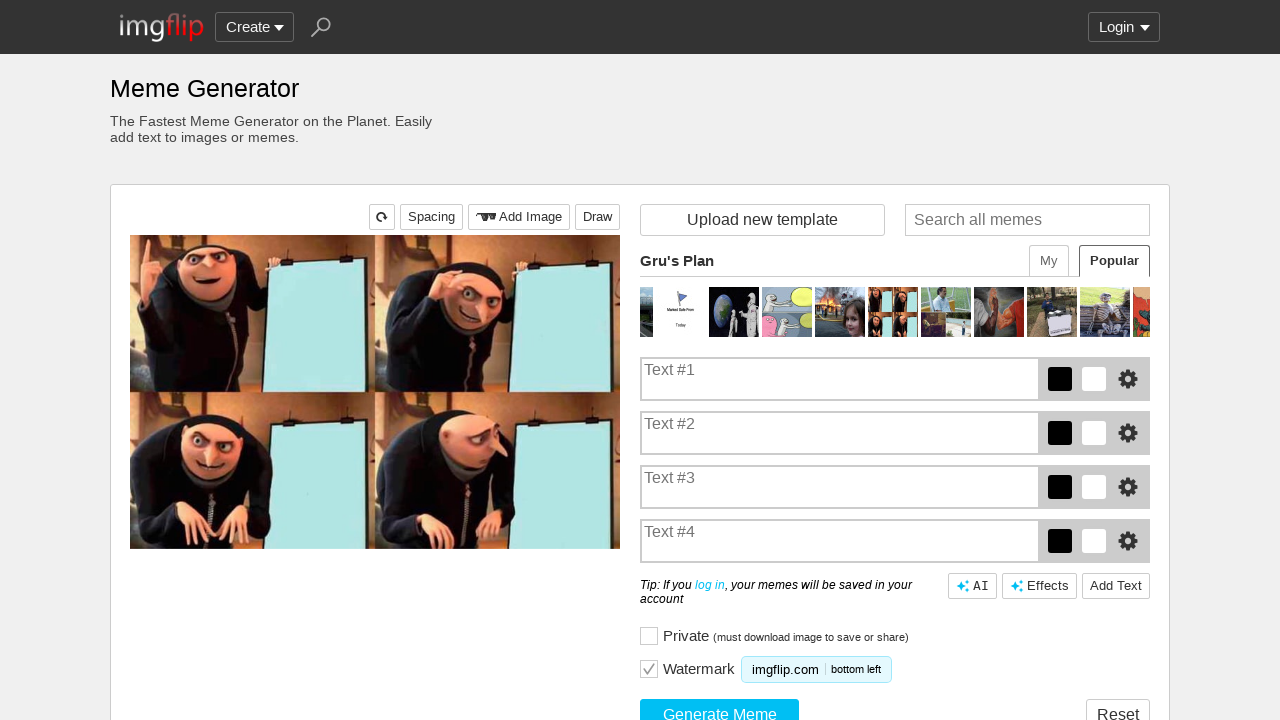

Filled first text box with 'Testing meme generator' on //*[@id="mm-settings"]/div[6]/div[1]/div[1]/textarea
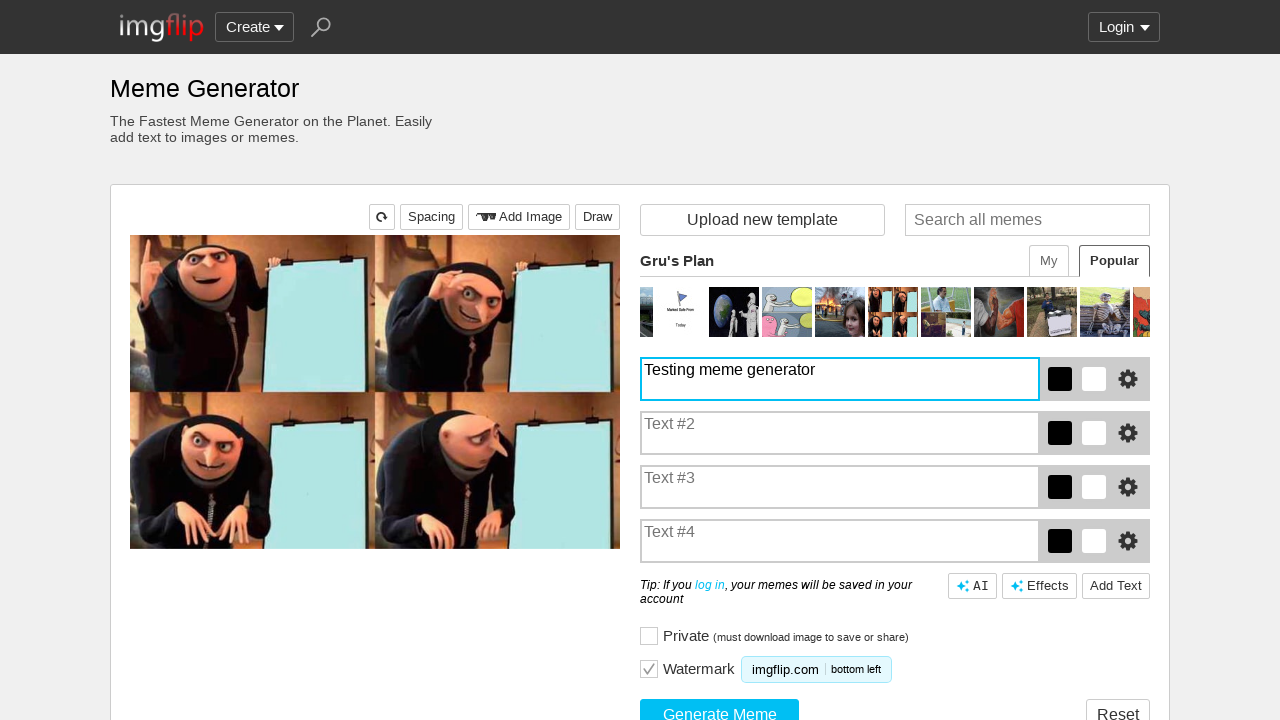

Filled second text box with 'Automated with Playwright' on //*[@id="mm-settings"]/div[6]/div[2]/div[1]/textarea
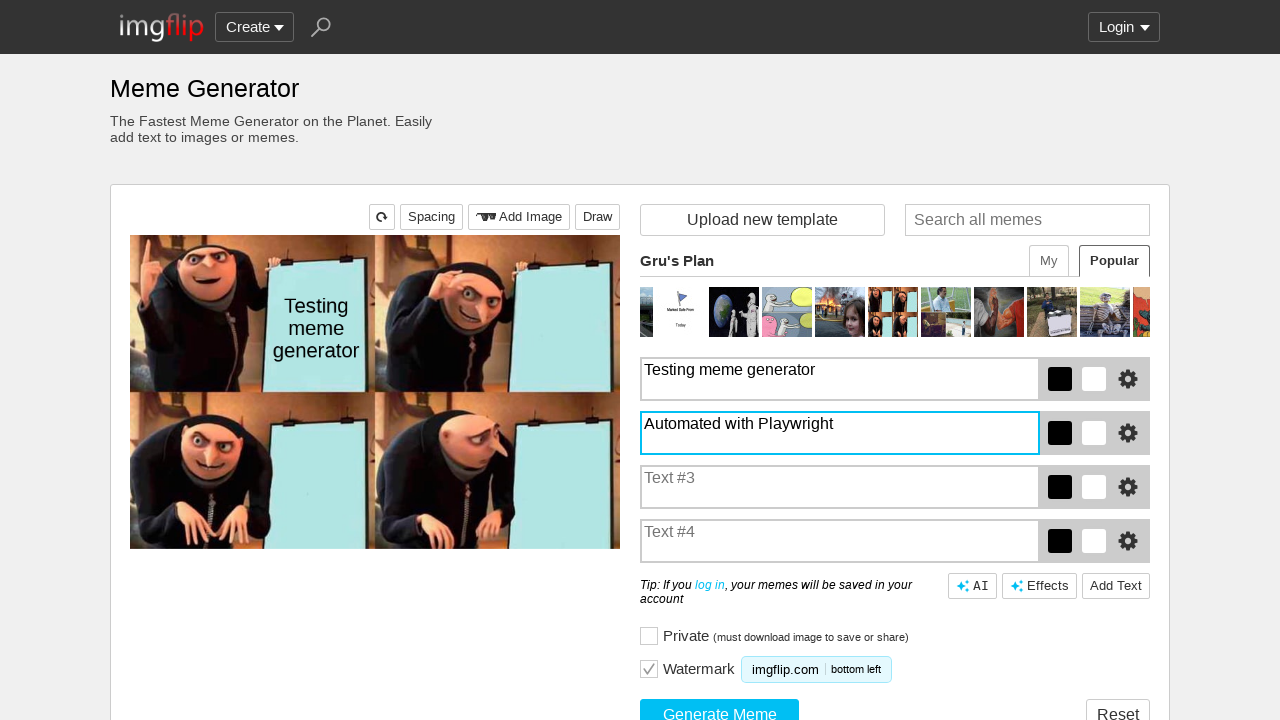

Clicked generate button to create the meme at (720, 704) on .mm-generate.b.but
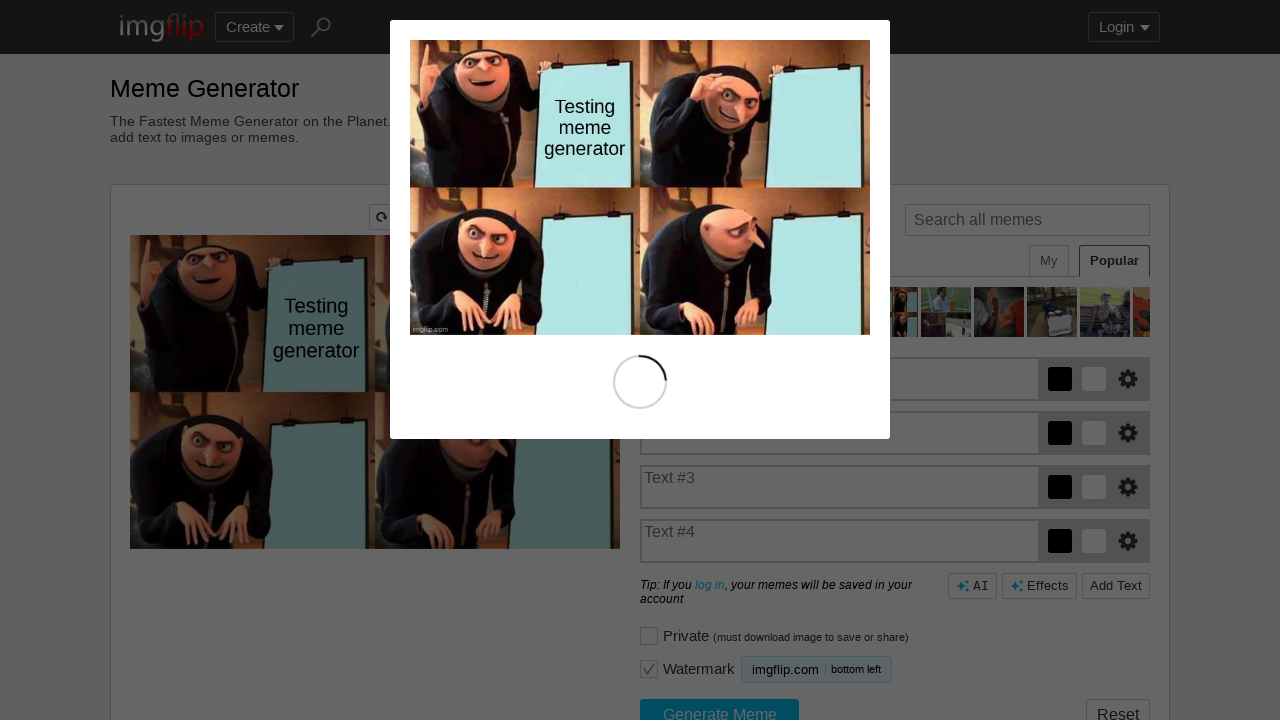

Waited 2 seconds for meme generation to complete
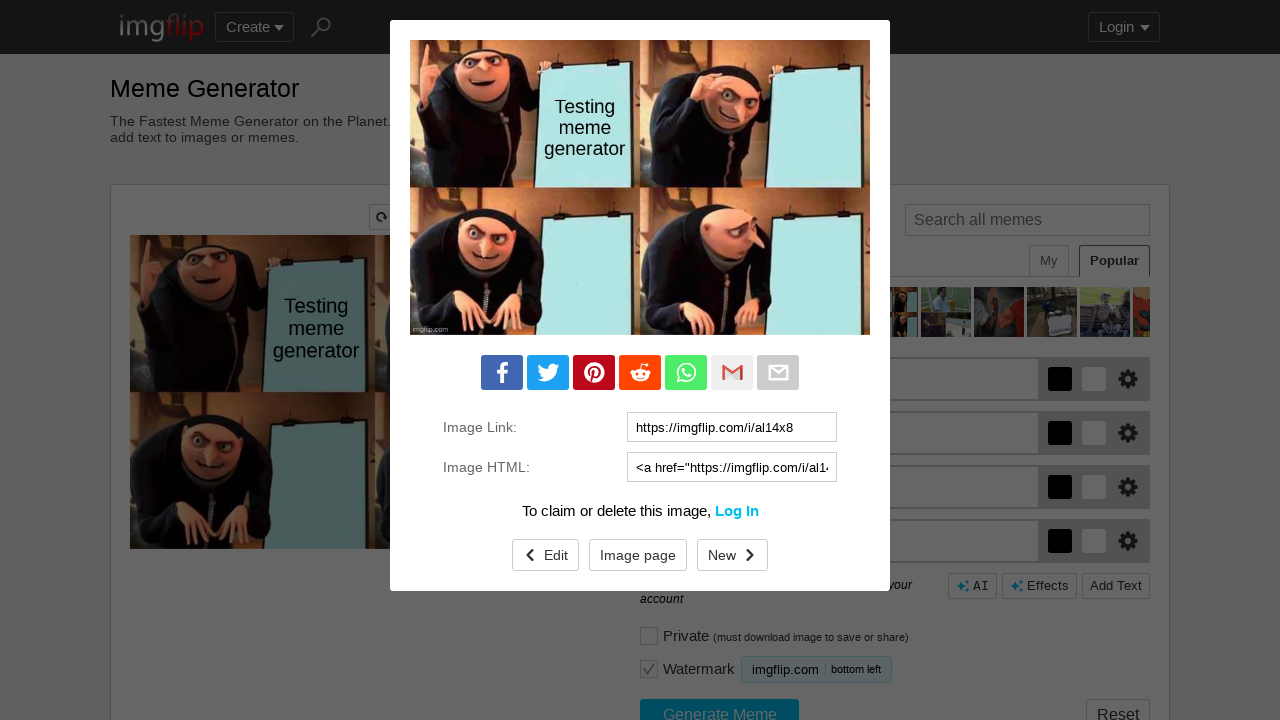

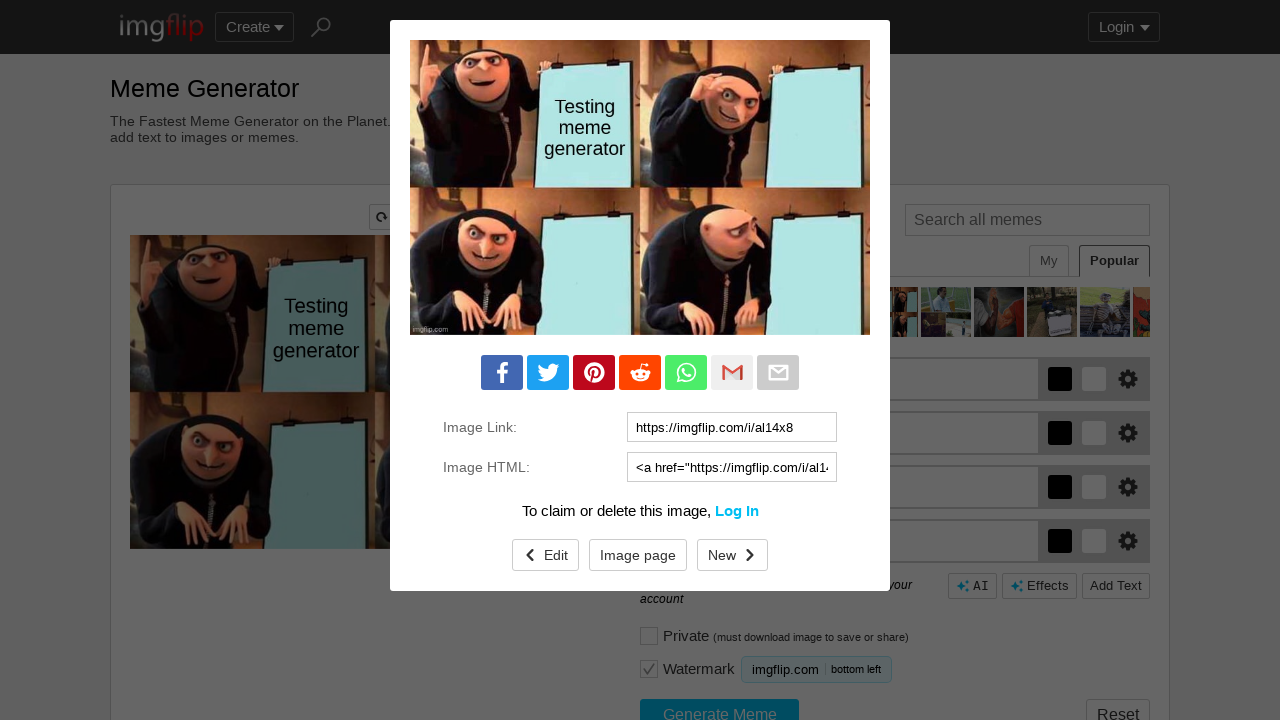